Tests unchecking a pre-checked checkbox

Starting URL: https://bonigarcia.dev/selenium-webdriver-java/web-form.html

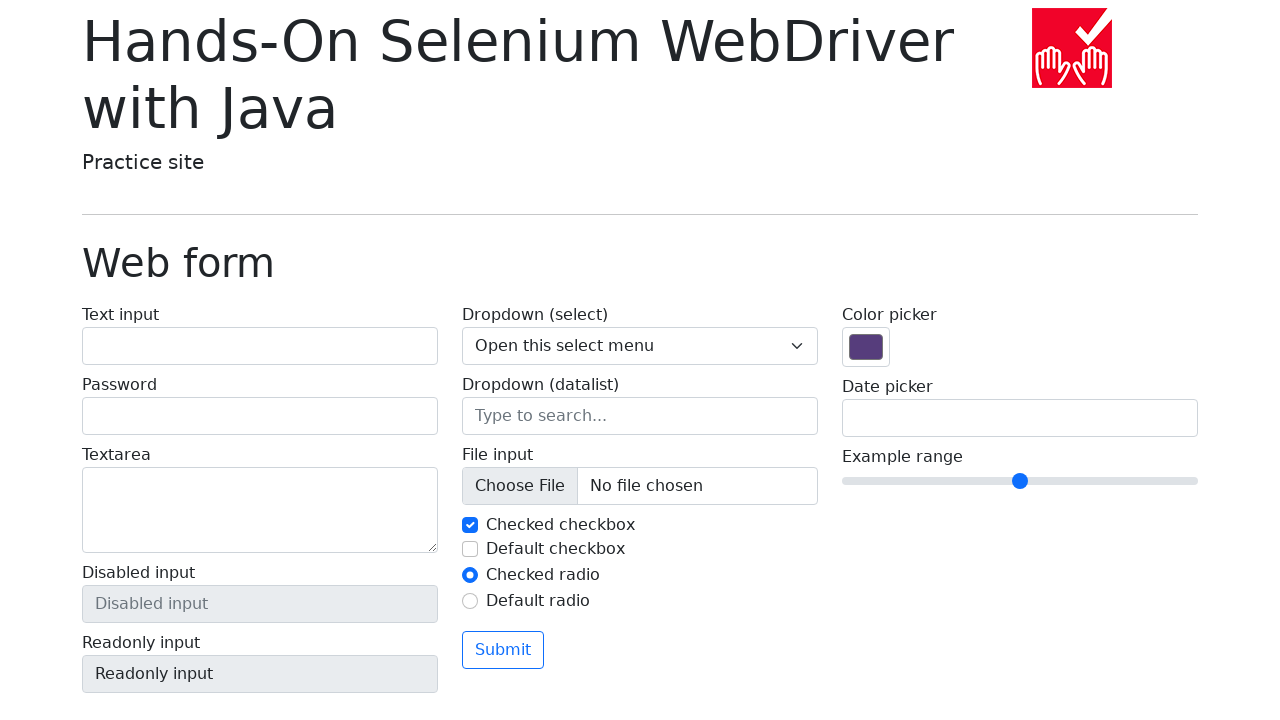

Located checkbox with id 'my-check-1'
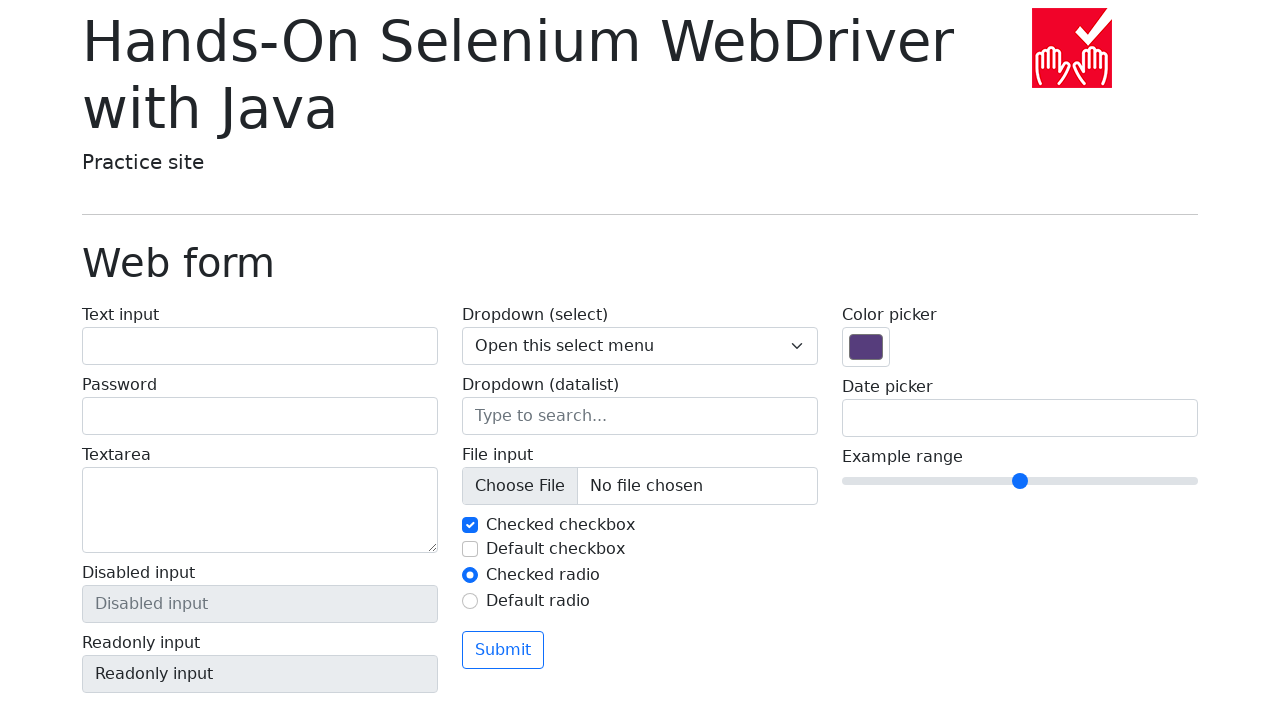

Verified checkbox is initially checked
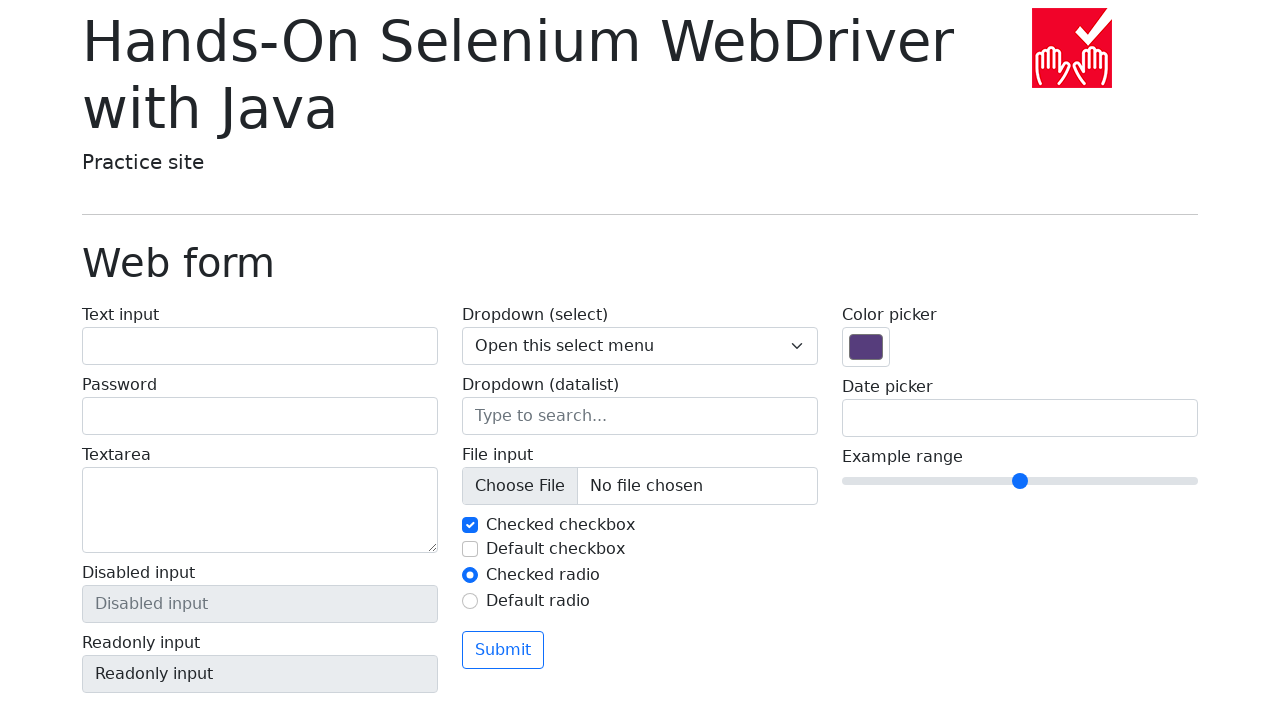

Clicked checkbox to uncheck it at (470, 525) on input#my-check-1
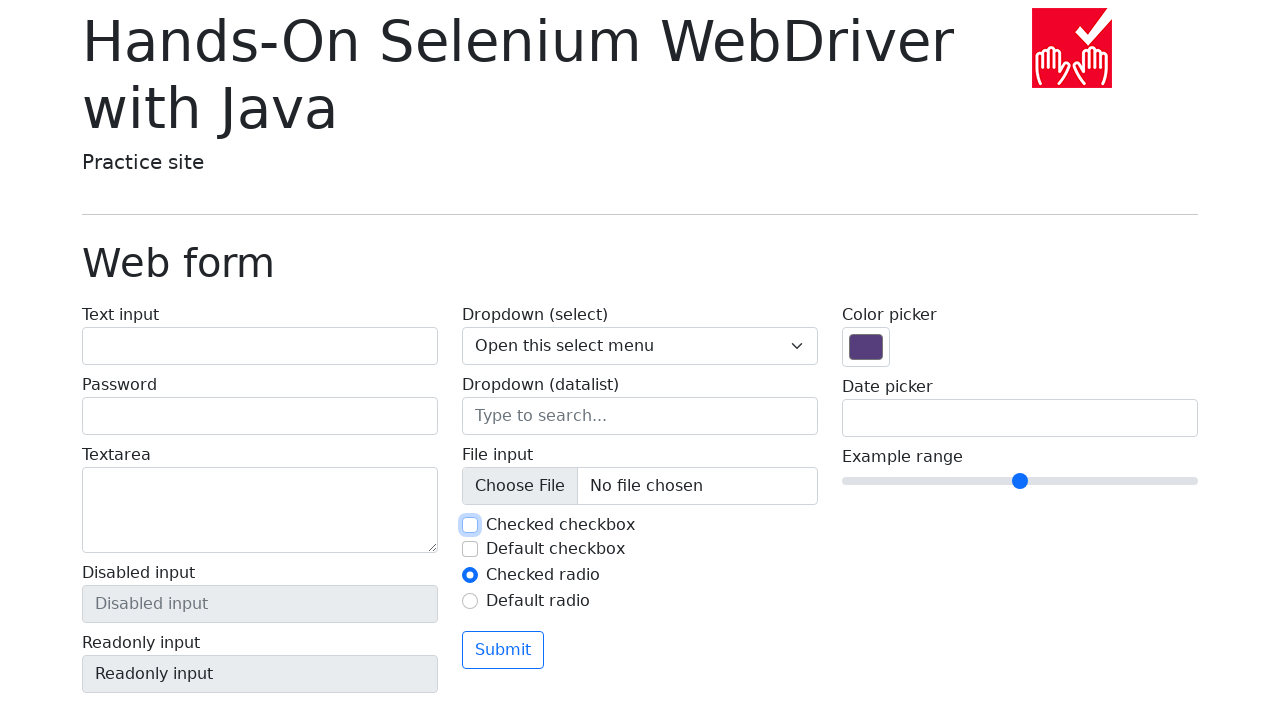

Verified checkbox is now unchecked
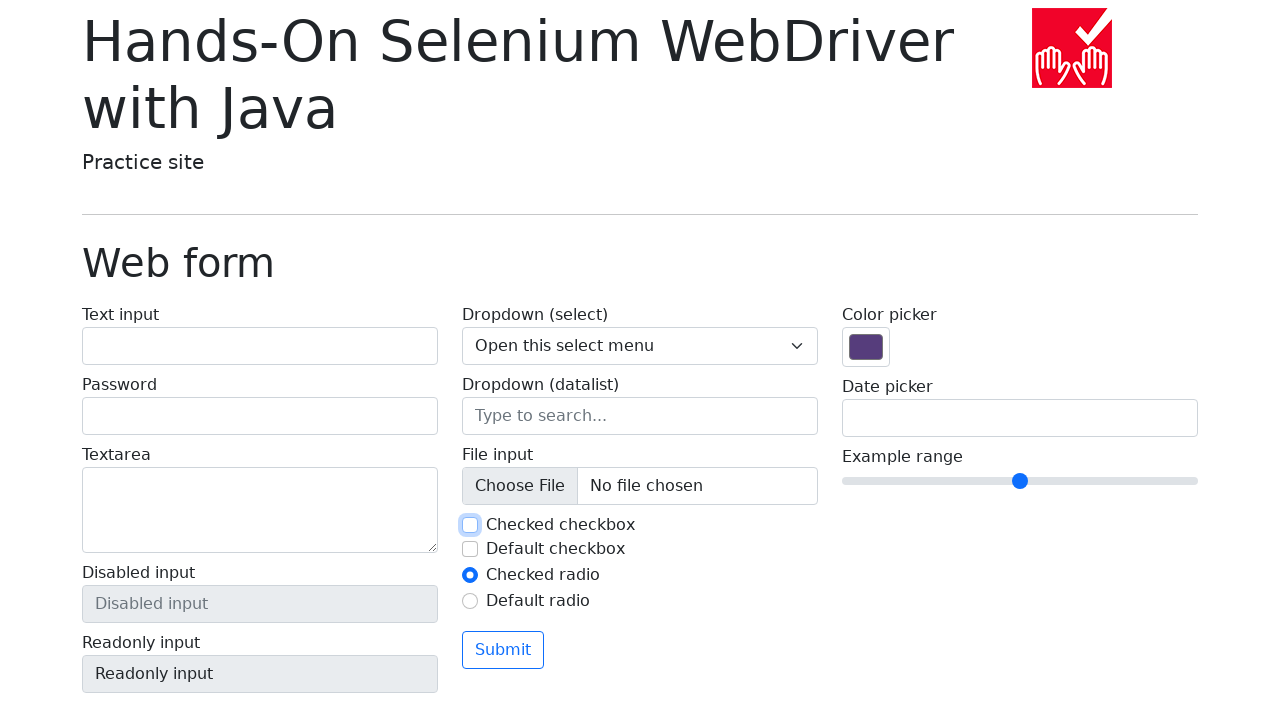

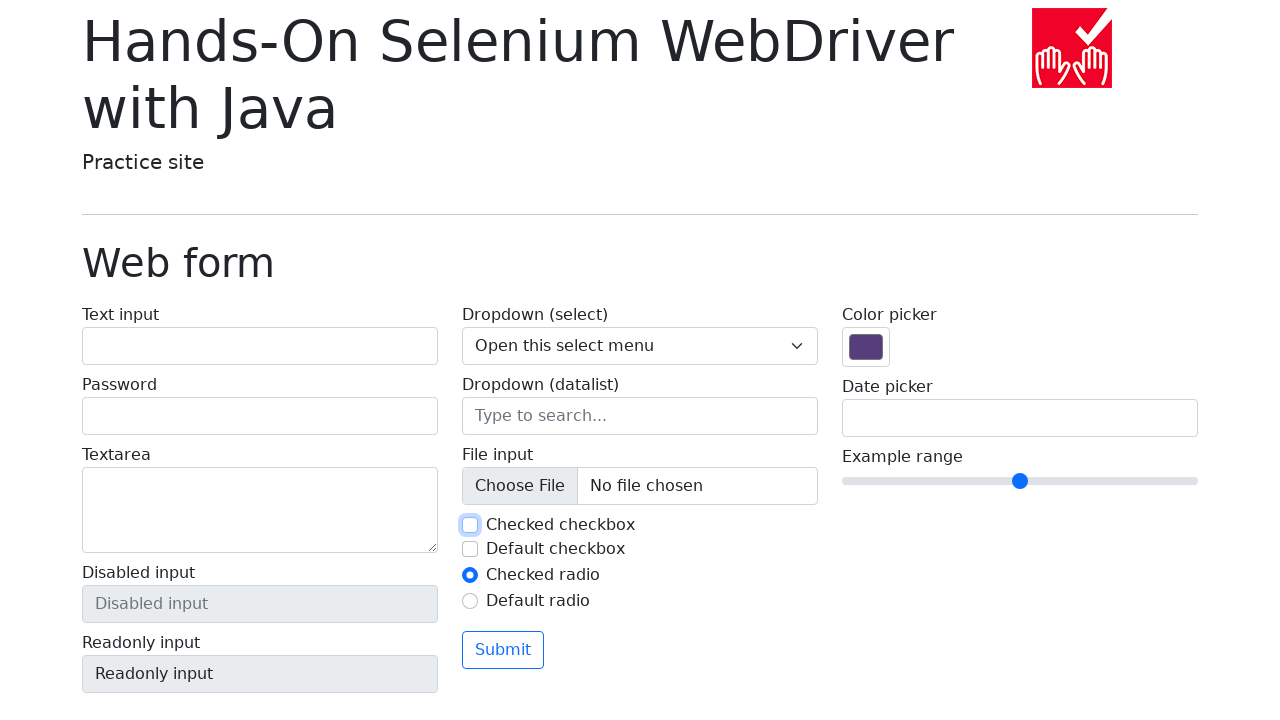